Tests checkbox selection/deselection functionality and handles JavaScript alerts with text validation

Starting URL: https://rahulshettyacademy.com/AutomationPractice/

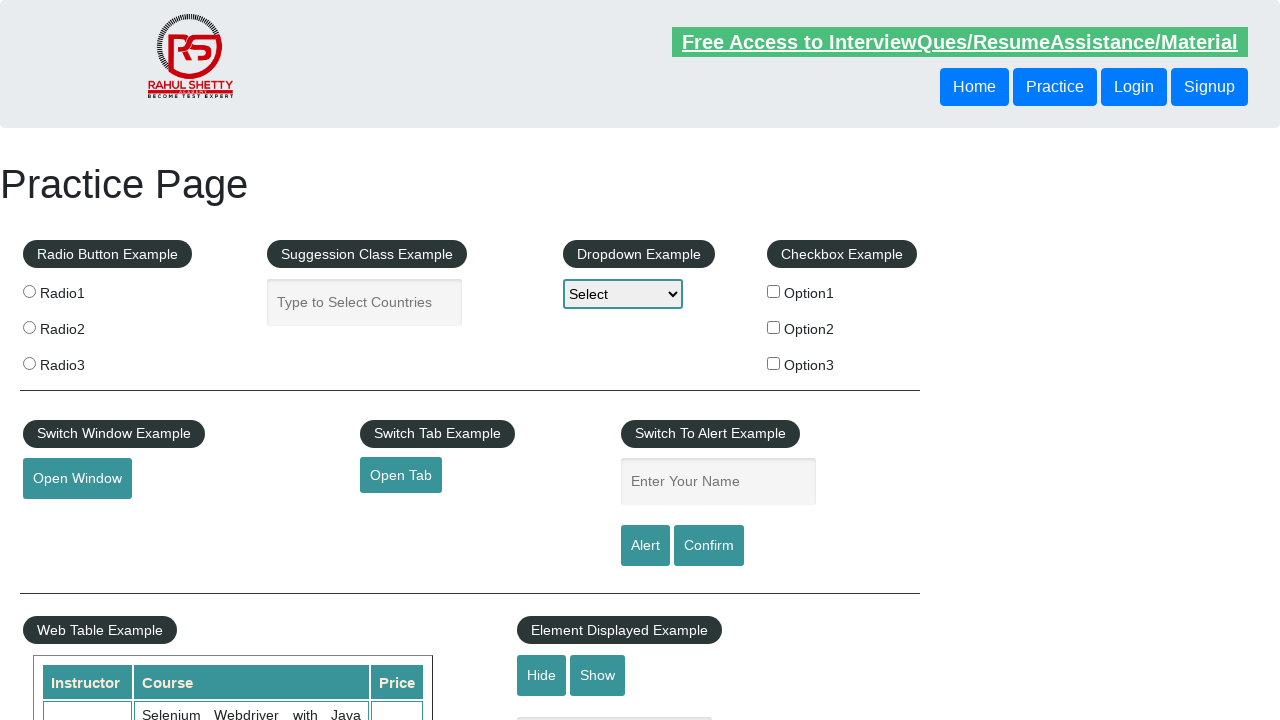

Clicked first checkbox to select it at (774, 291) on #checkBoxOption1
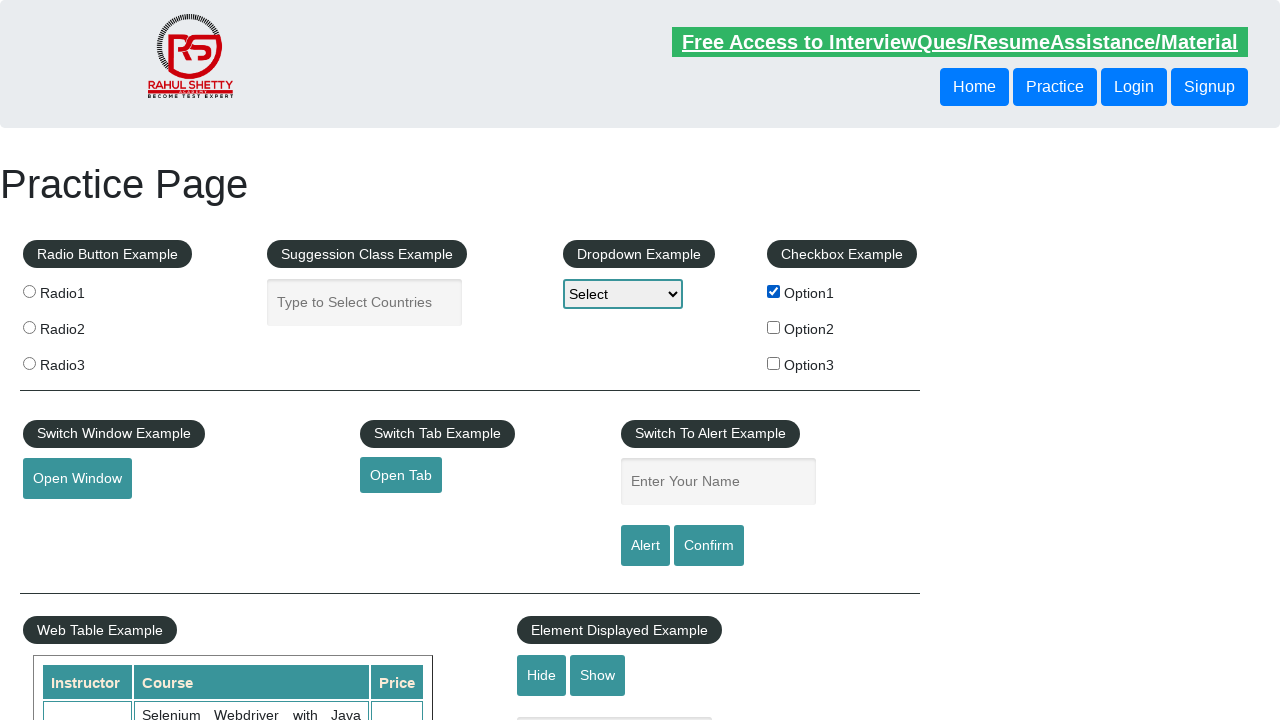

Clicked first checkbox again to deselect it at (774, 291) on #checkBoxOption1
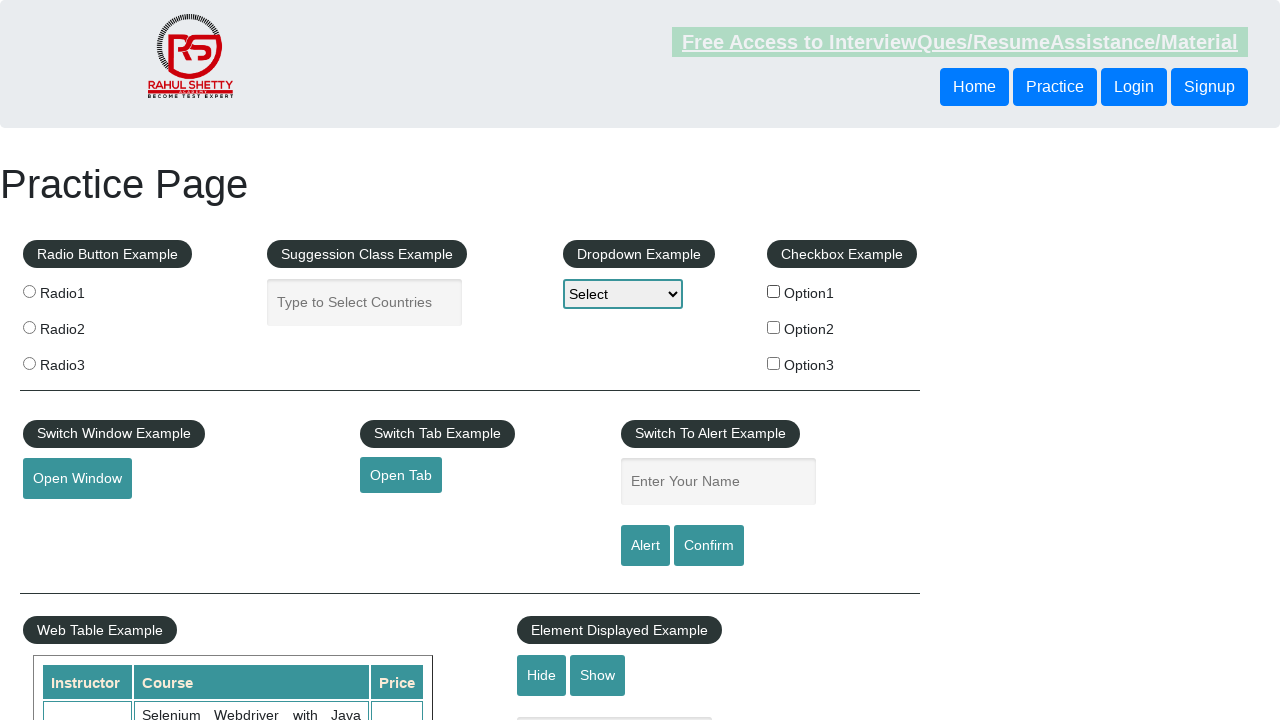

Filled name field with 'Rahul' for alert test on #name
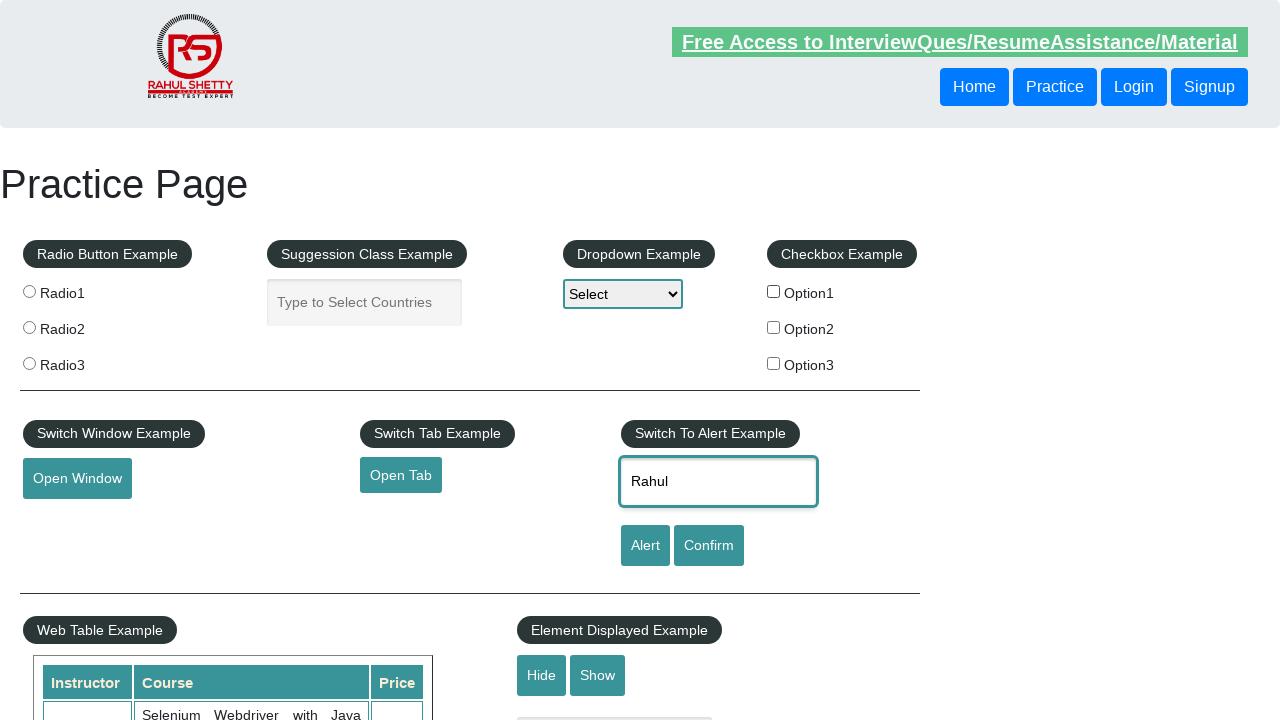

Clicked alert button and accepted the JavaScript alert at (645, 546) on [id='alertbtn']
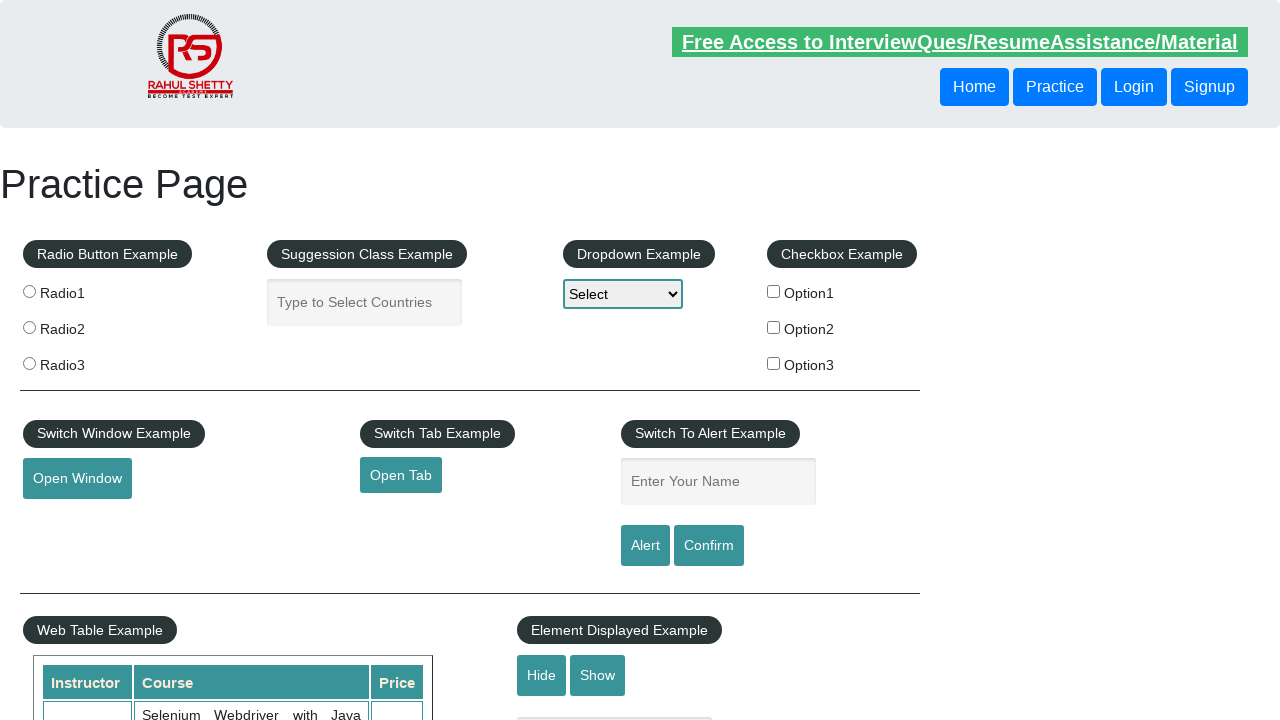

Clicked confirm button and dismissed the confirmation dialog at (709, 546) on #confirmbtn
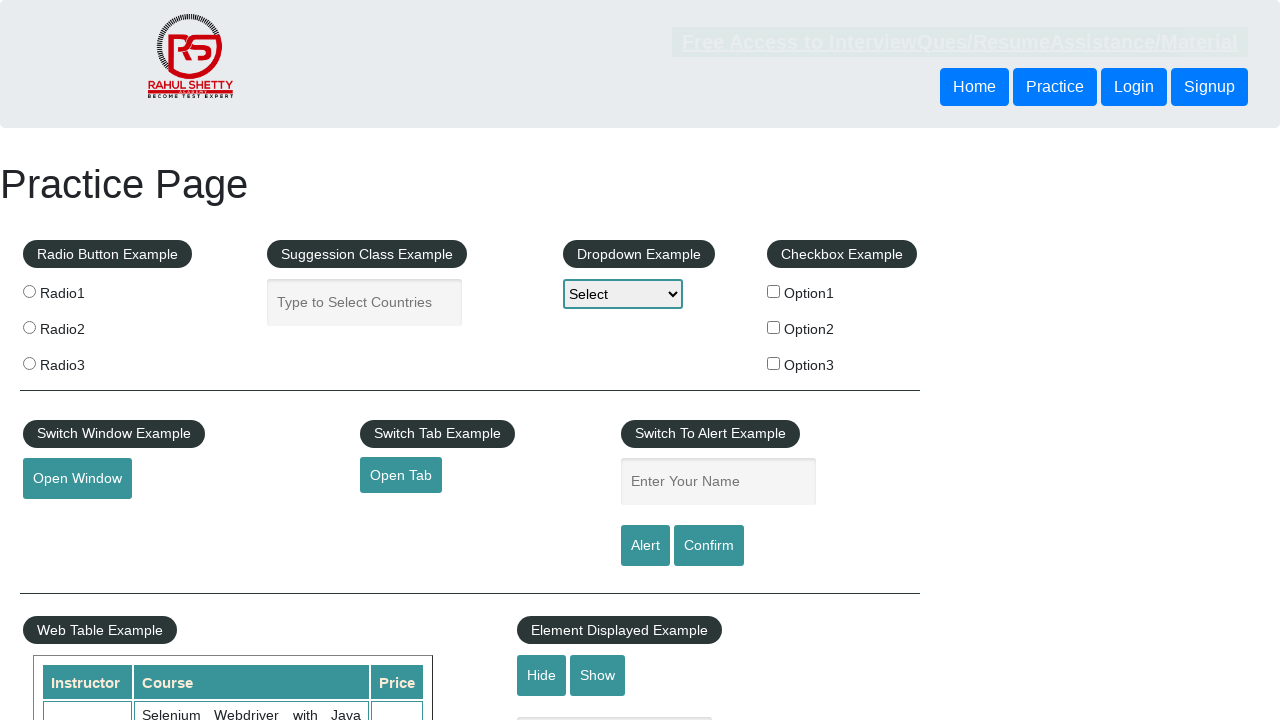

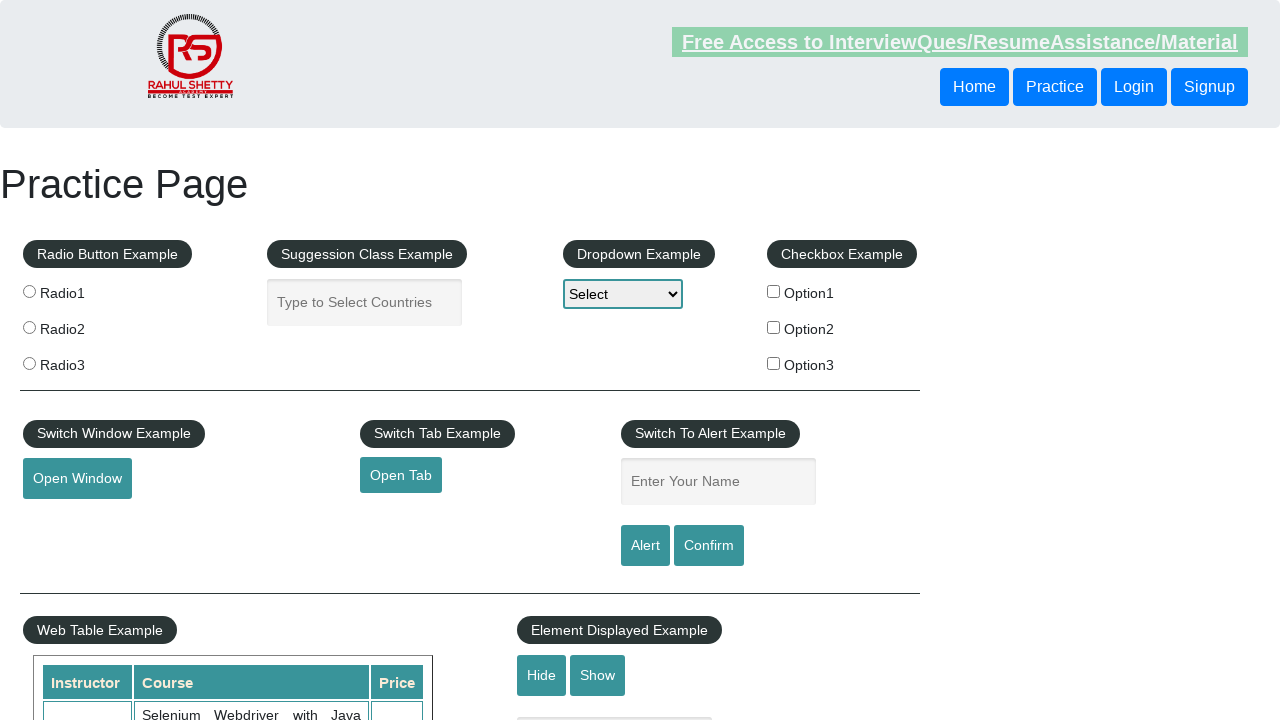